Tests filling input fields on a demo QA text box form using tagName-based locators, entering a name and email address.

Starting URL: https://demoqa.com/text-box

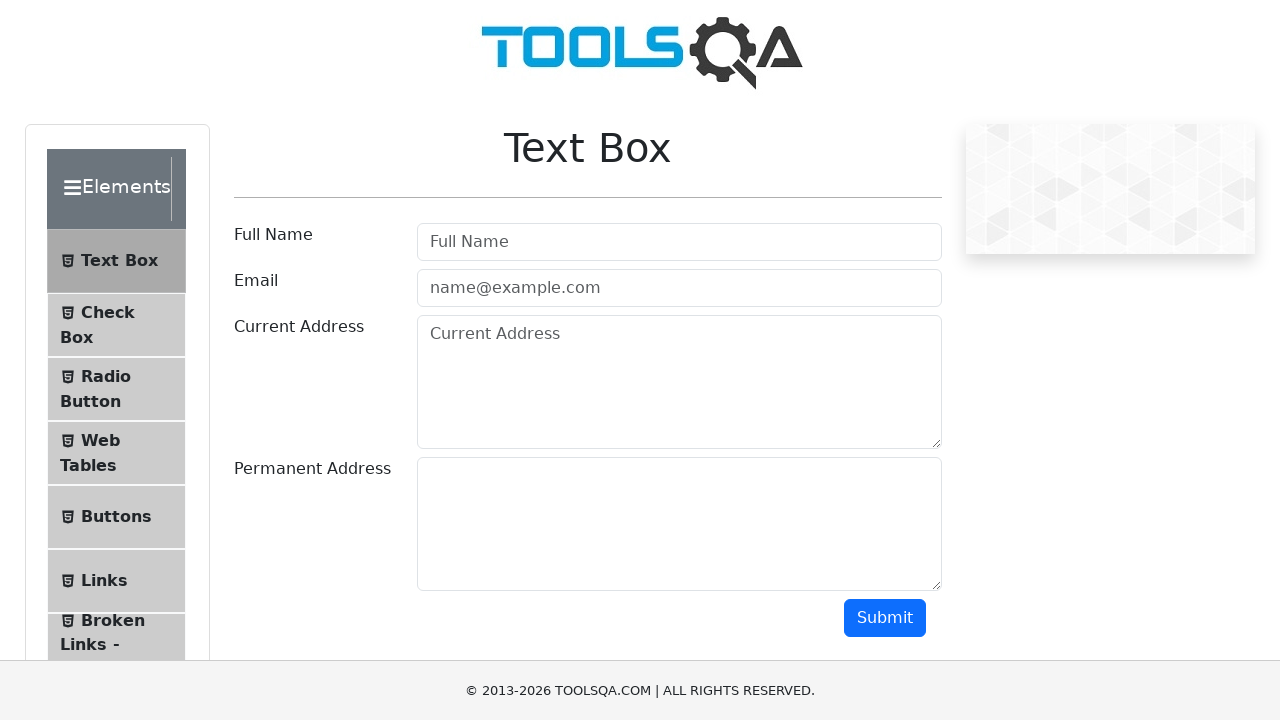

Navigated to DemoQA text box form page
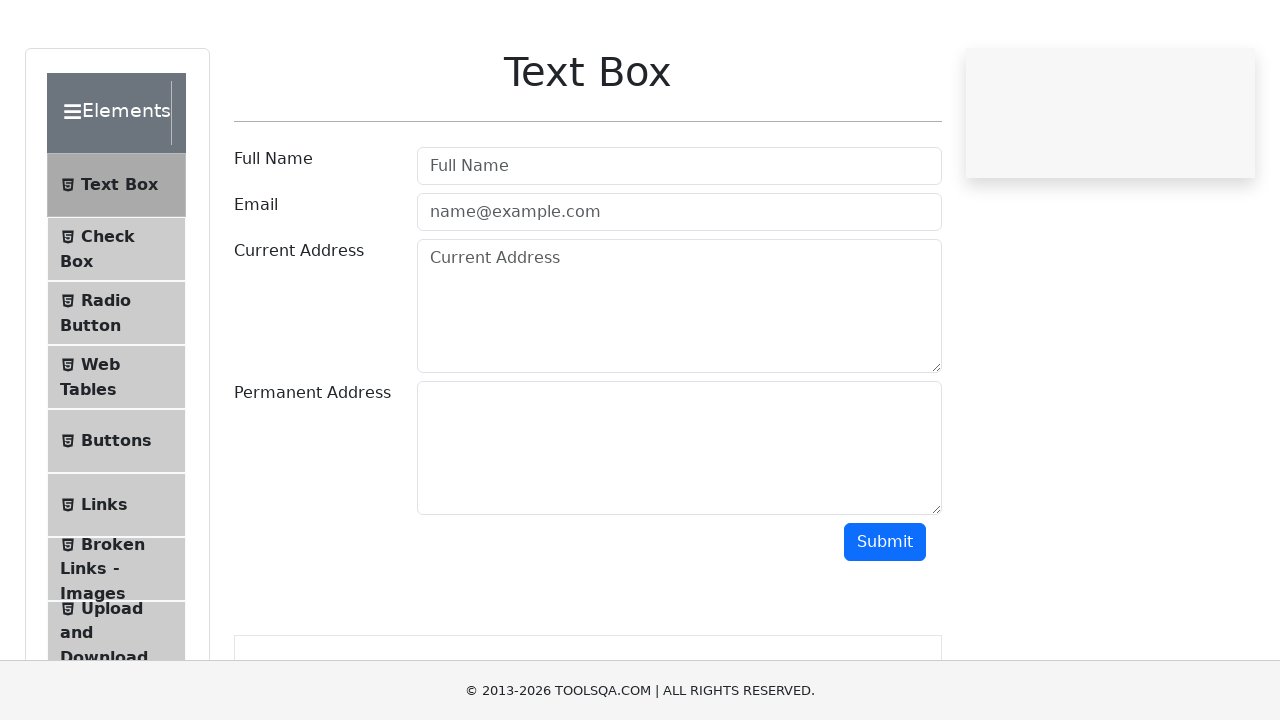

Filled first input field (userName) with 'Teacher' on input >> nth=0
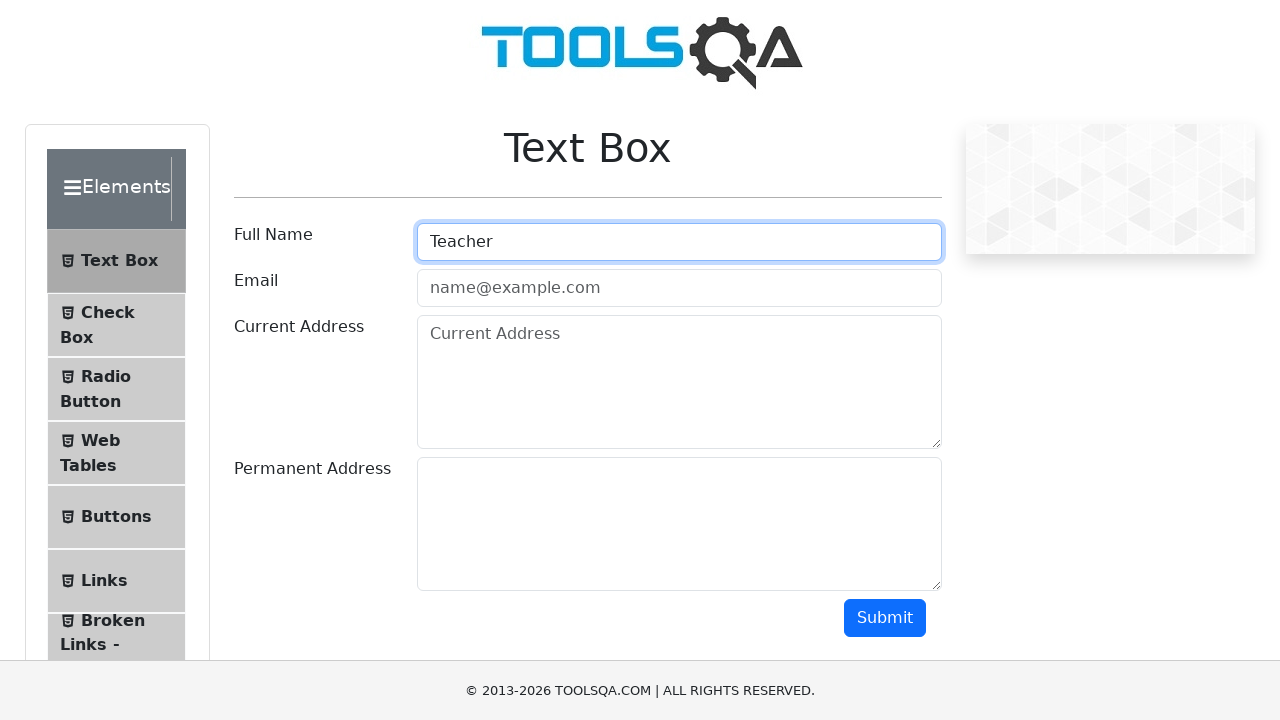

Filled second input field (userEmail) with 'eurotech@gmail.com' on input >> nth=1
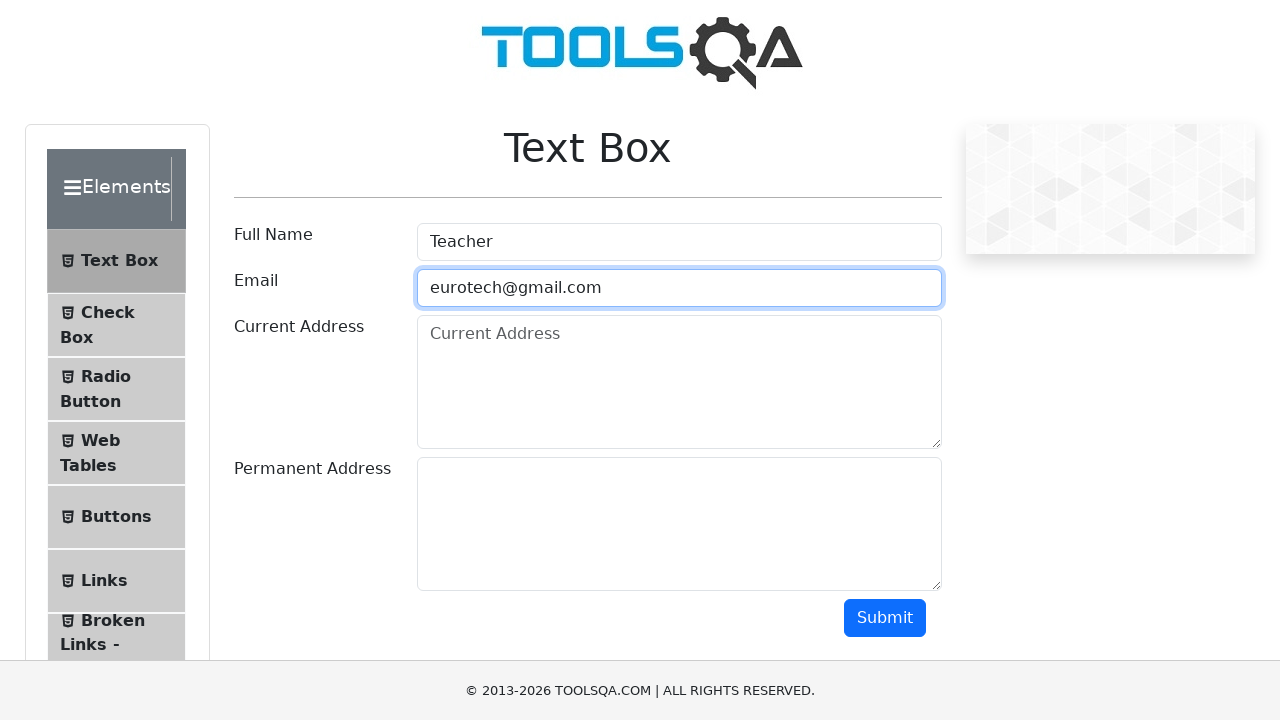

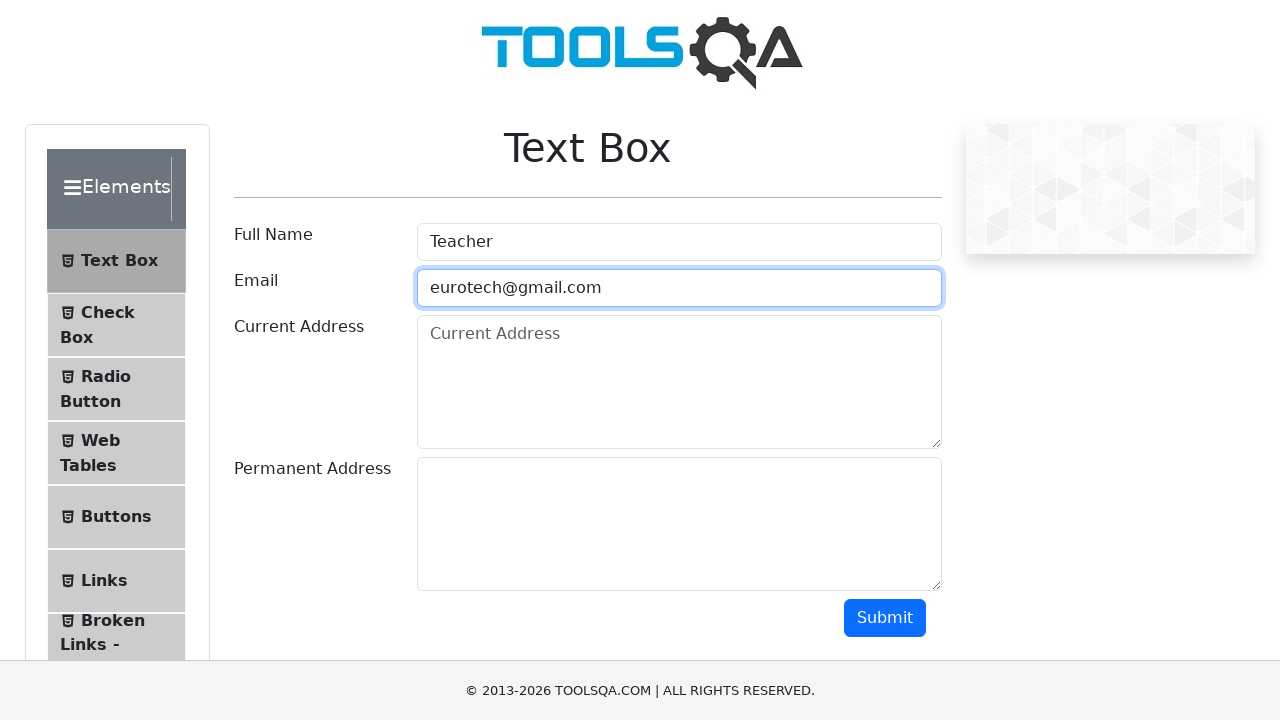